Tests checkbox functionality by clicking all checkbox elements related to "Pen" on a web elements testing page

Starting URL: https://surendrareddy1248.github.io/WebElementsTesting/

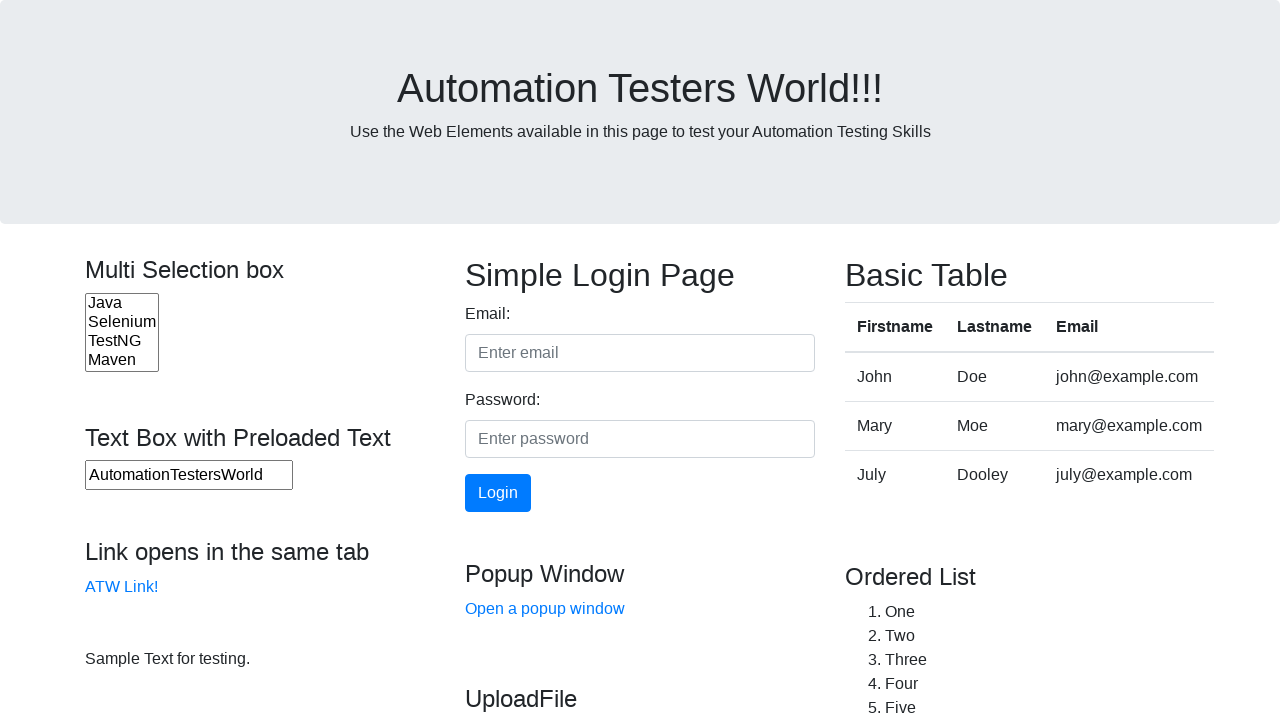

Navigated to Web Elements Testing page
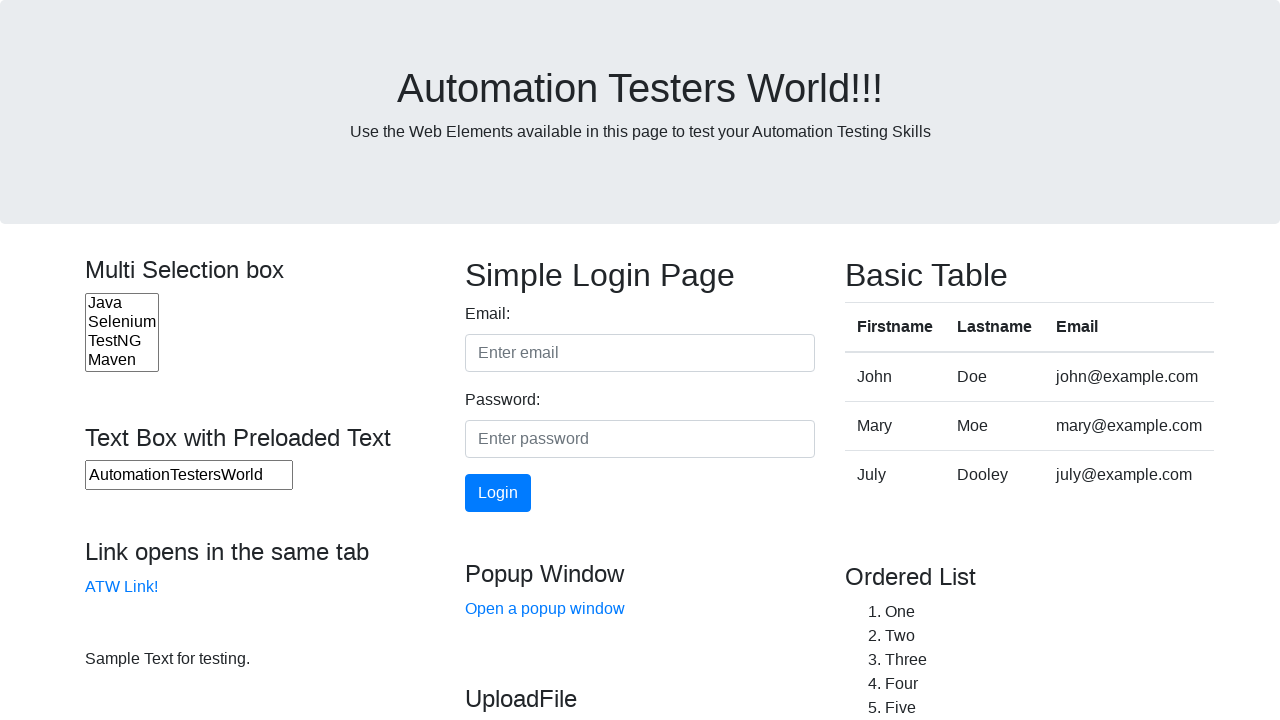

Waited for Pen checkbox elements to load
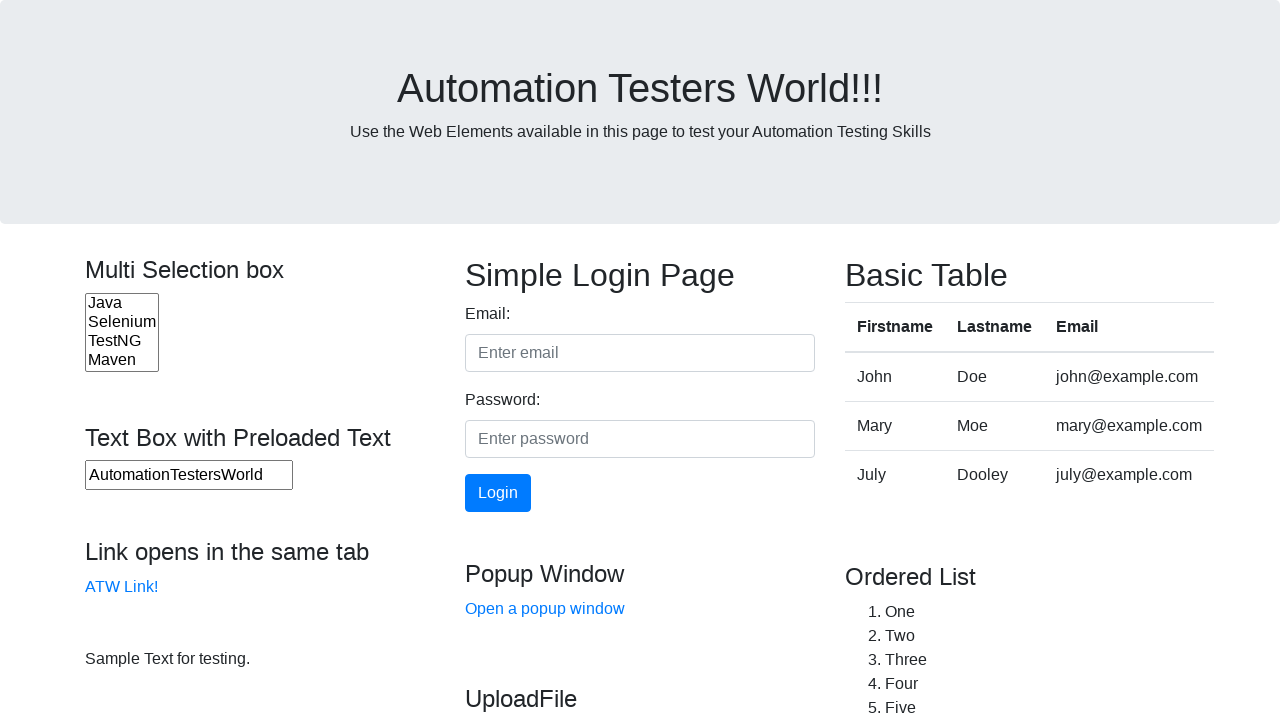

Found 4 checkbox elements related to 'Pen'
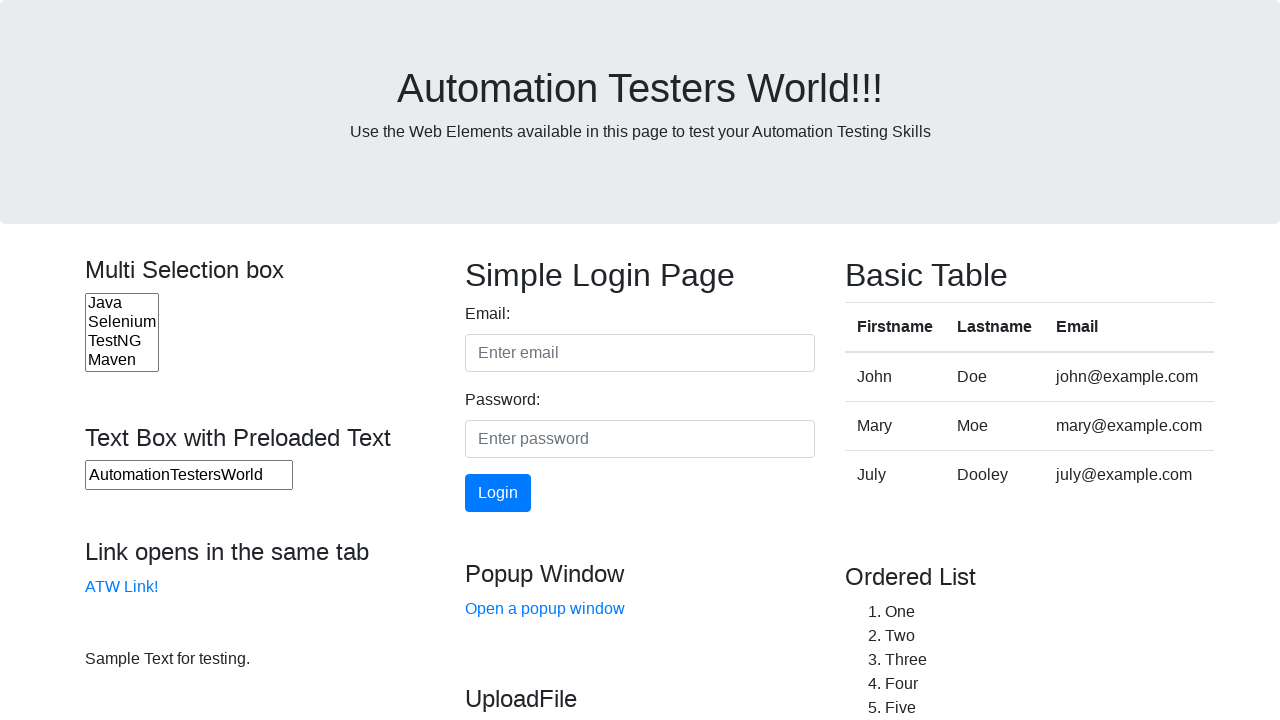

Clicked Pen checkbox 1 of 4 at (124, 417) on xpath=//div[contains(text(),'Pen:')]//input >> nth=0
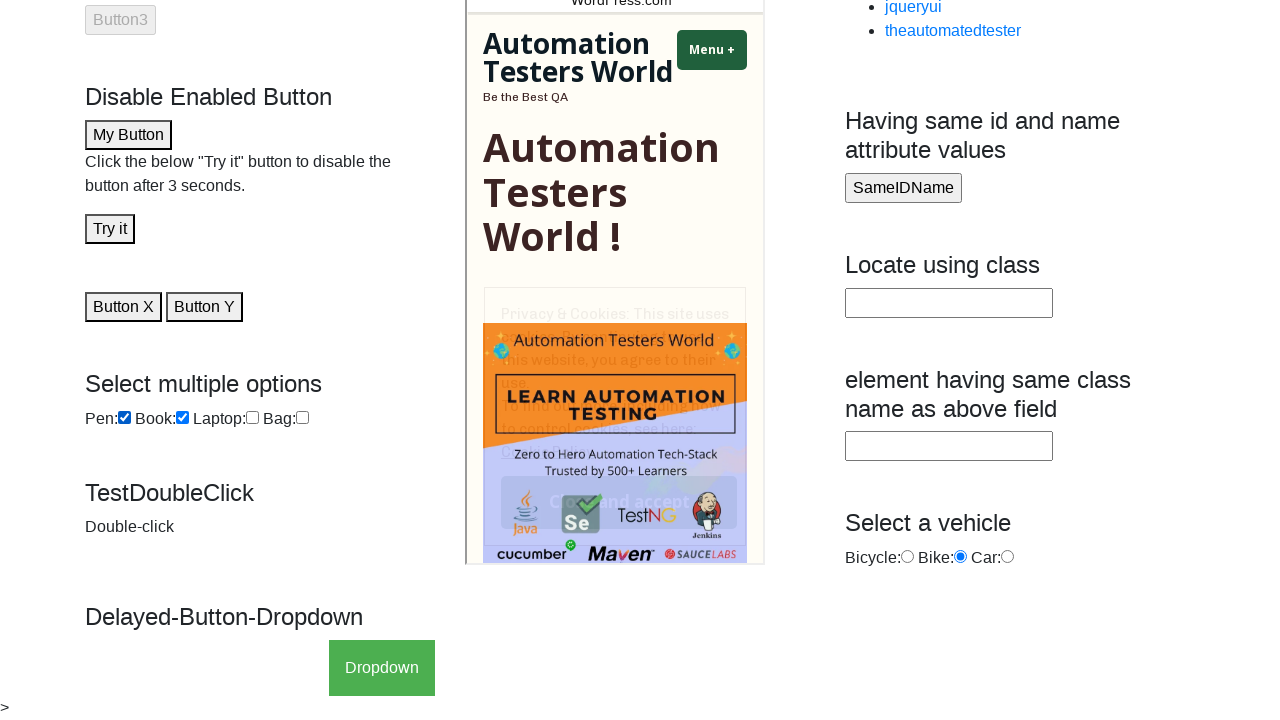

Clicked Pen checkbox 2 of 4 at (182, 417) on xpath=//div[contains(text(),'Pen:')]//input >> nth=1
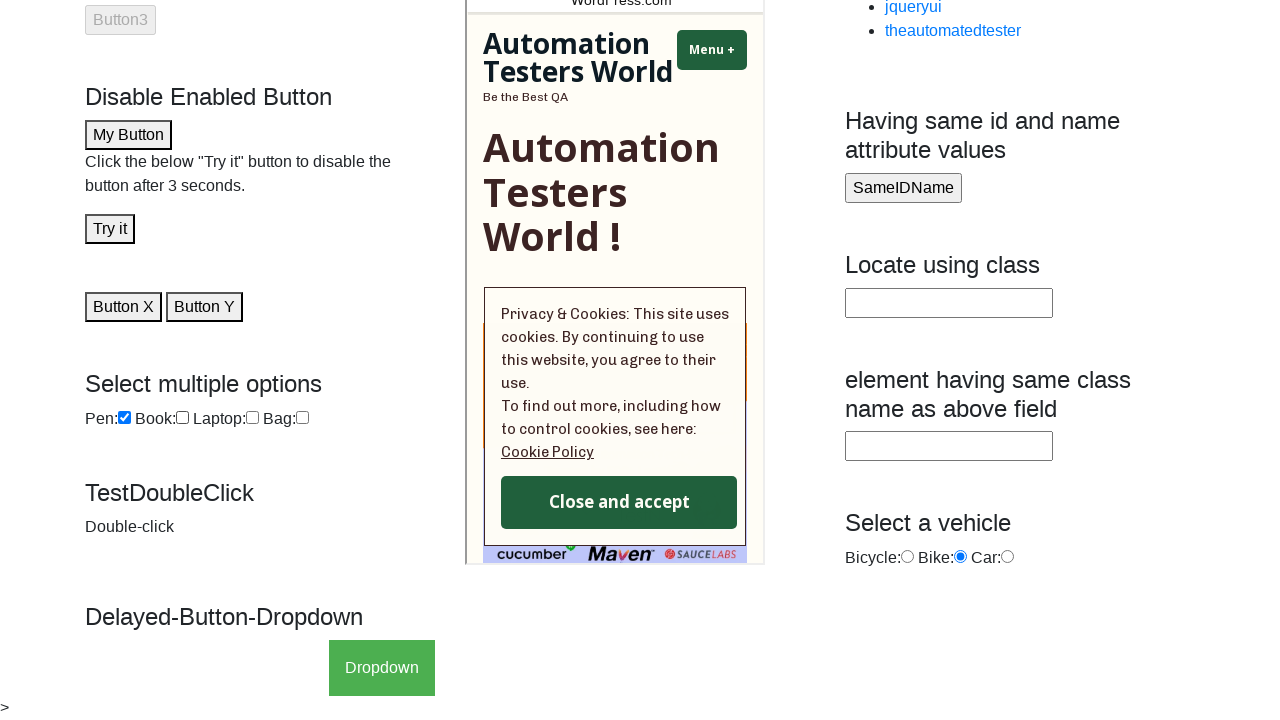

Clicked Pen checkbox 3 of 4 at (252, 417) on xpath=//div[contains(text(),'Pen:')]//input >> nth=2
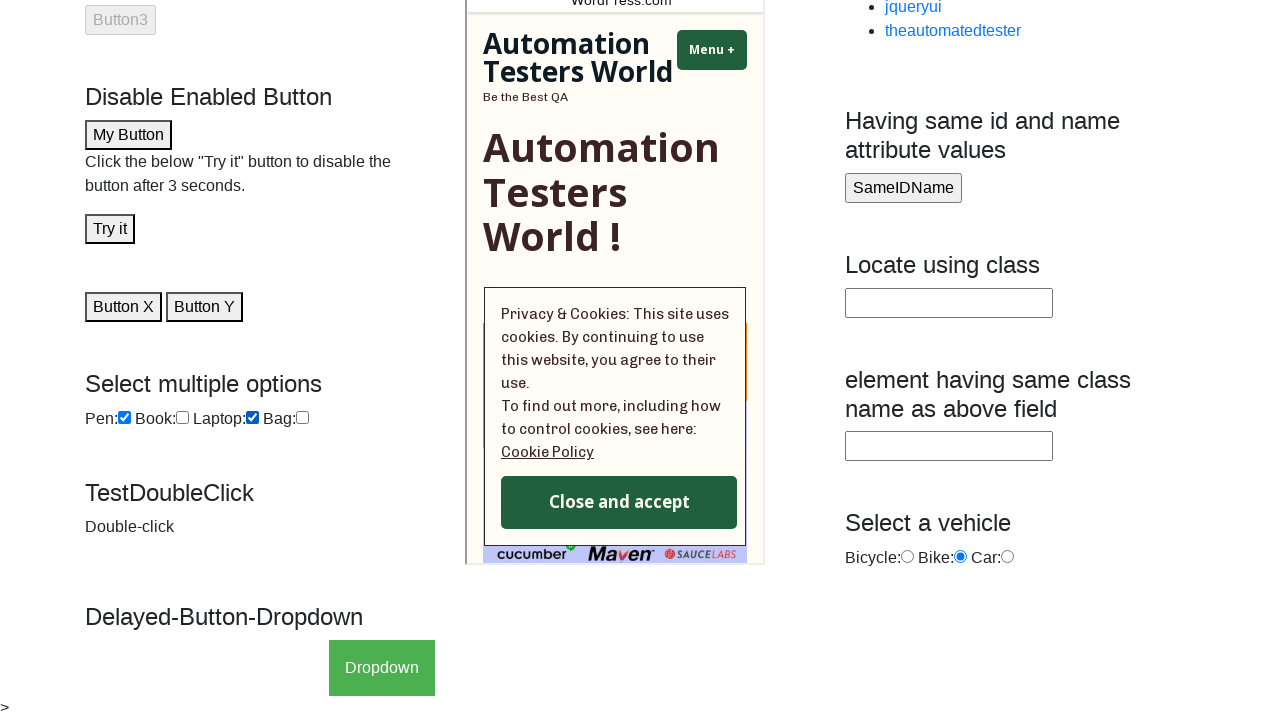

Clicked Pen checkbox 4 of 4 at (302, 417) on xpath=//div[contains(text(),'Pen:')]//input >> nth=3
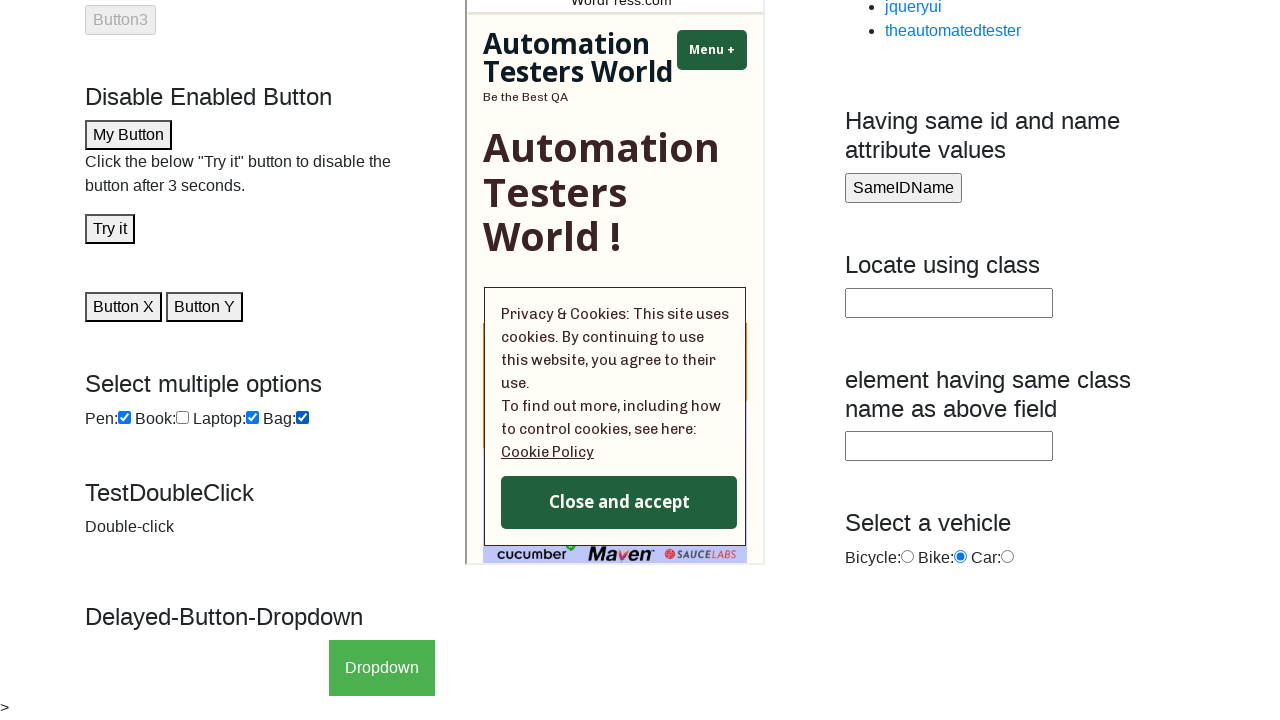

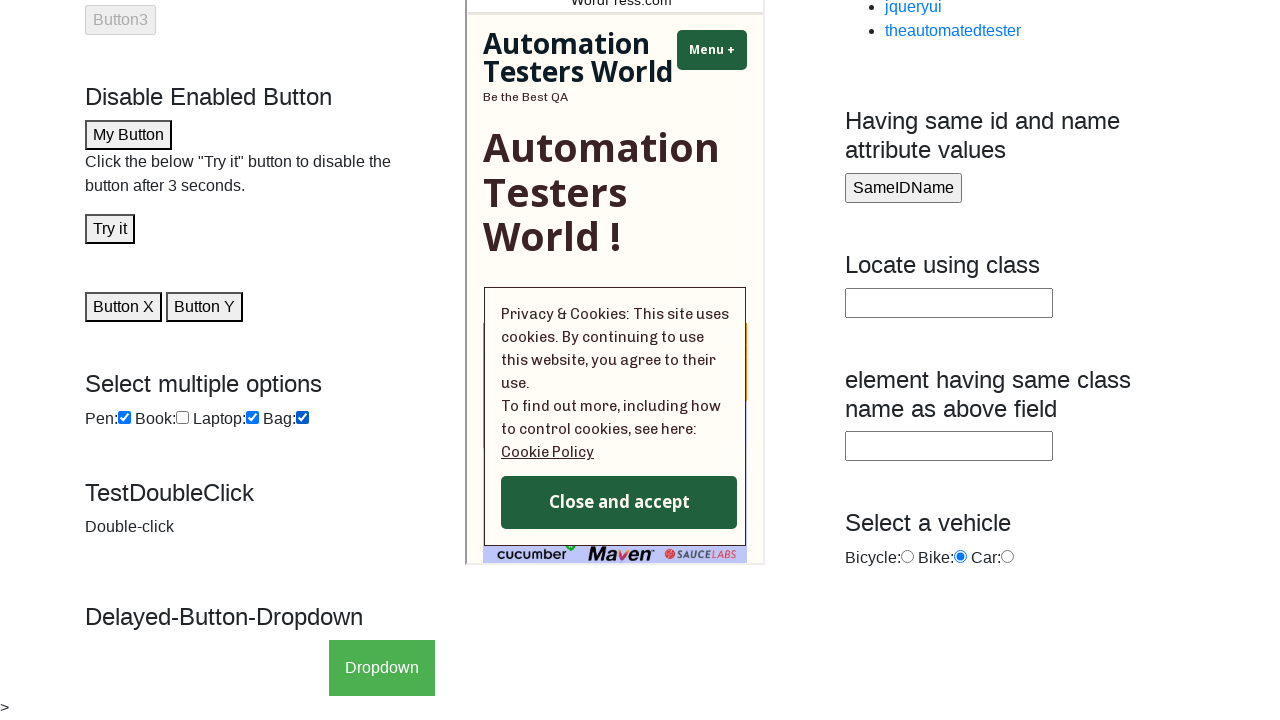